Tests an e-commerce grocery site by searching for products containing "ca", verifying product counts, adding items to cart including Capsicum, and verifying the brand logo text

Starting URL: https://rahulshettyacademy.com/seleniumPractise/#/

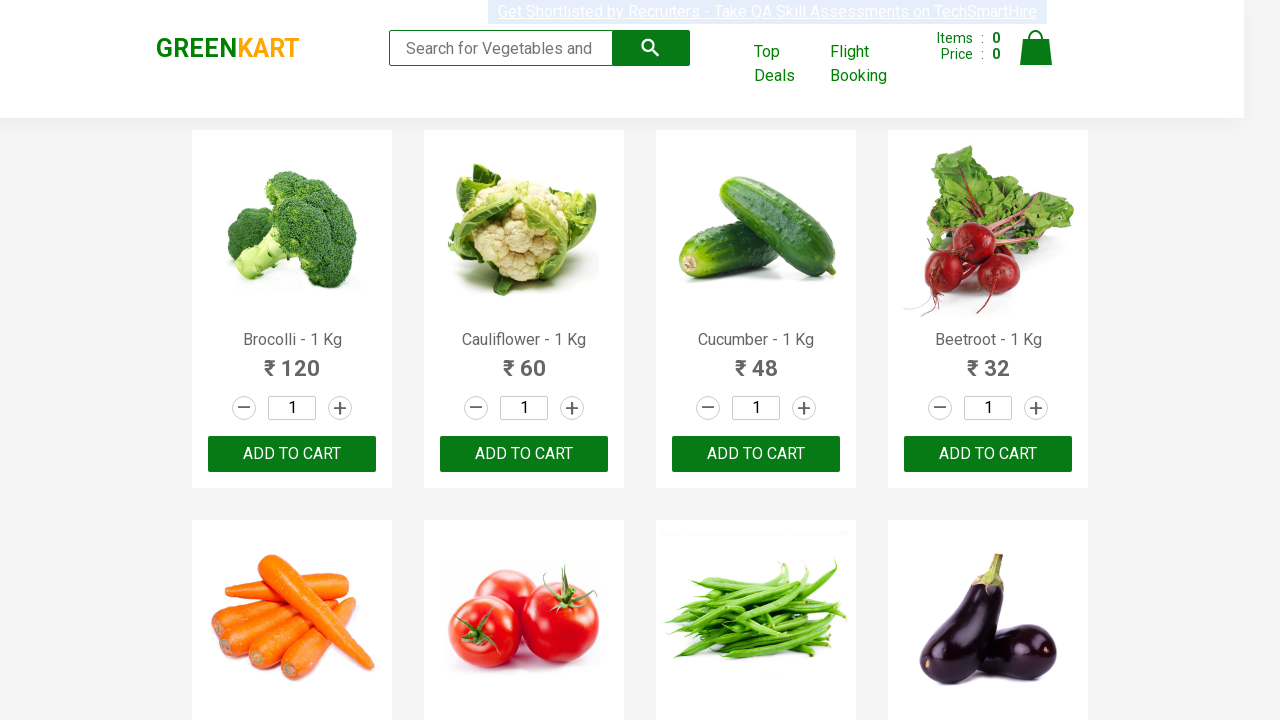

Filled search box with 'ca' to filter products on .search-keyword
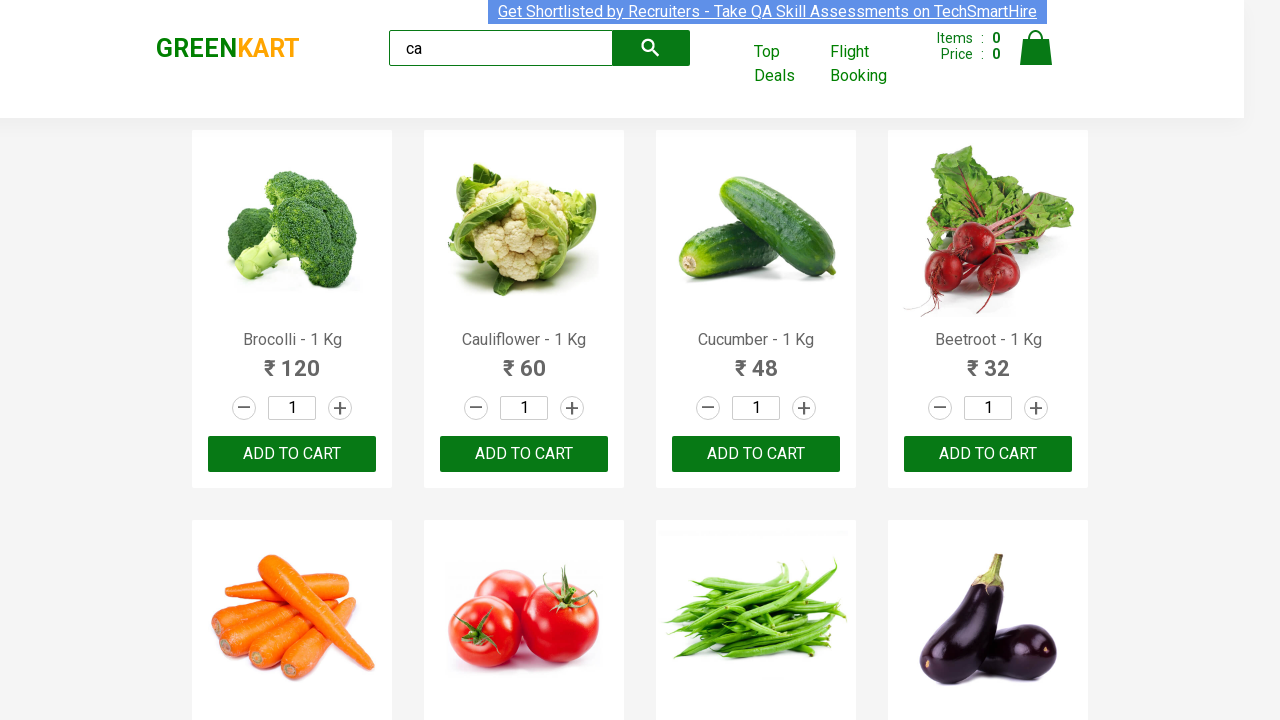

Waited 1 second for products to load after search
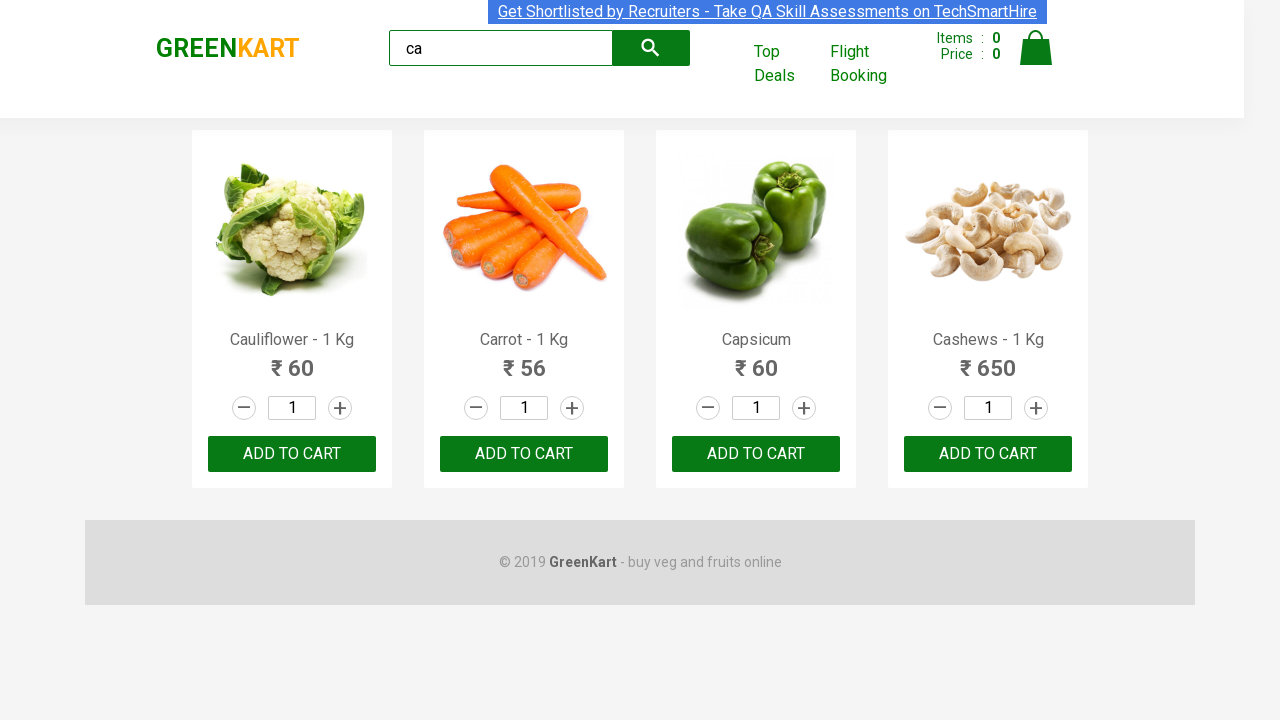

Verified that product elements are visible
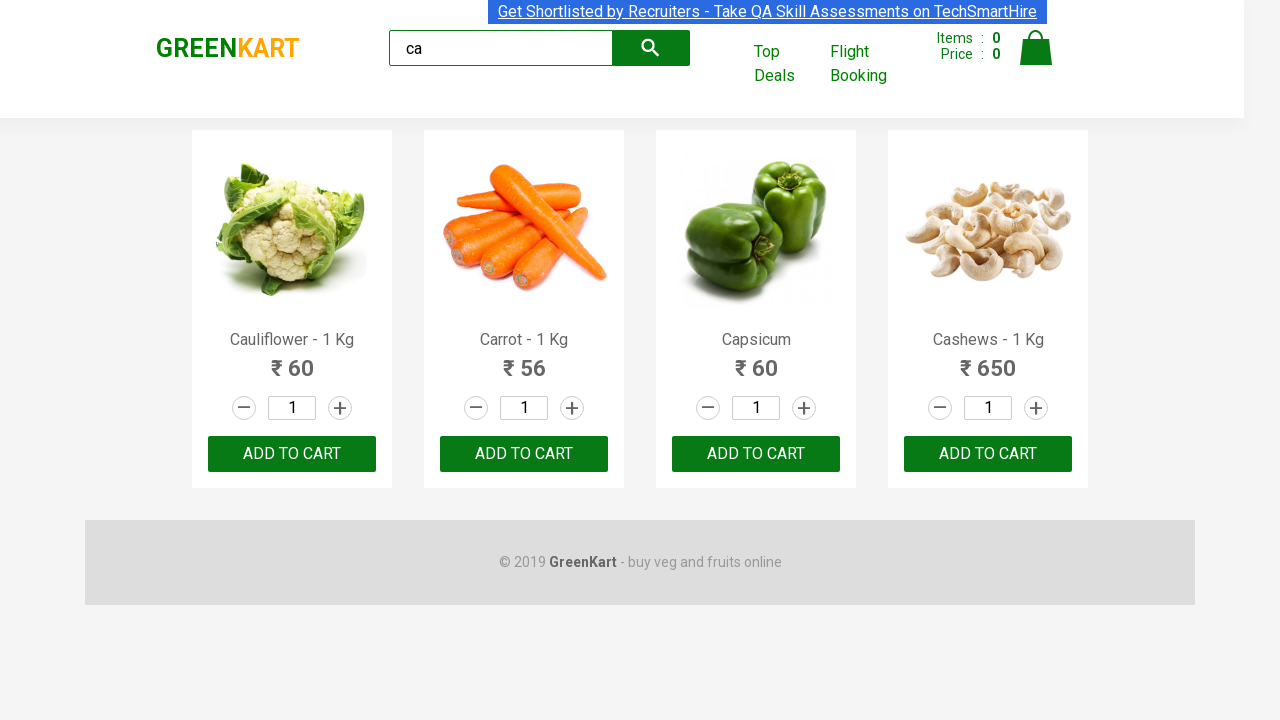

Clicked ADD TO CART button on the third product (index 2) at (756, 454) on .products .product >> nth=2 >> text=ADD TO CART
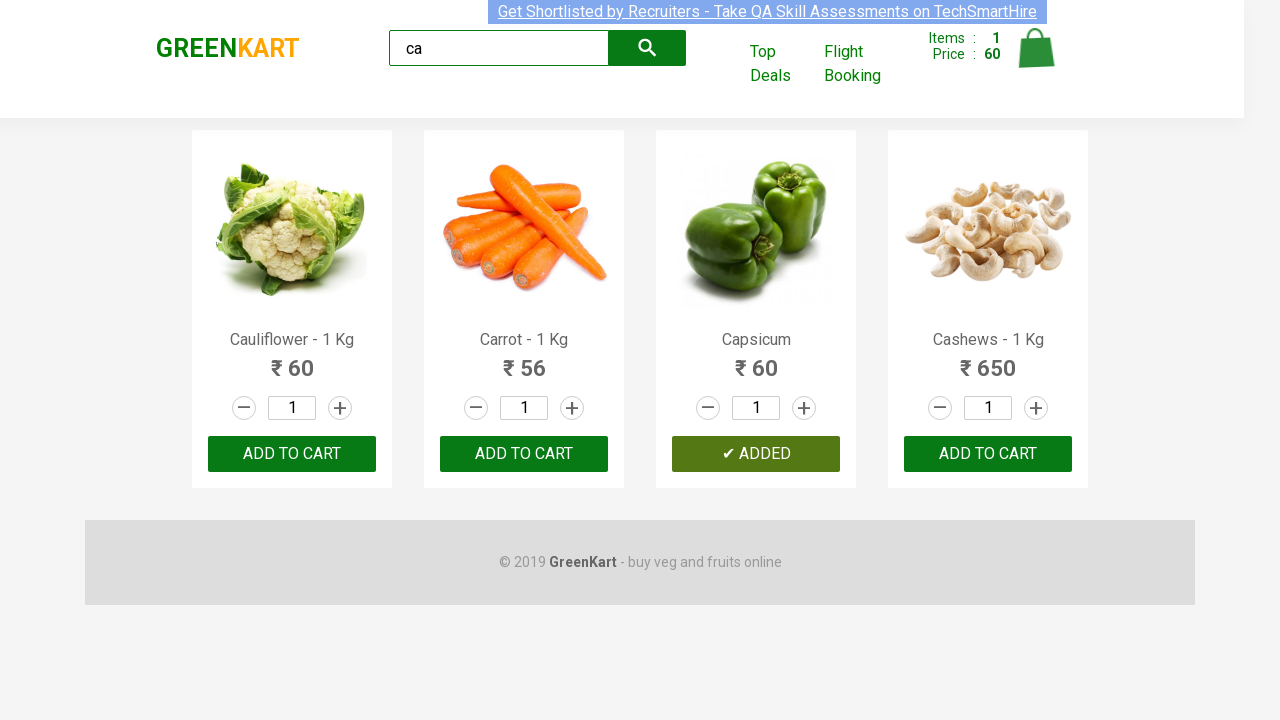

Found 4 products in search results containing 'ca'
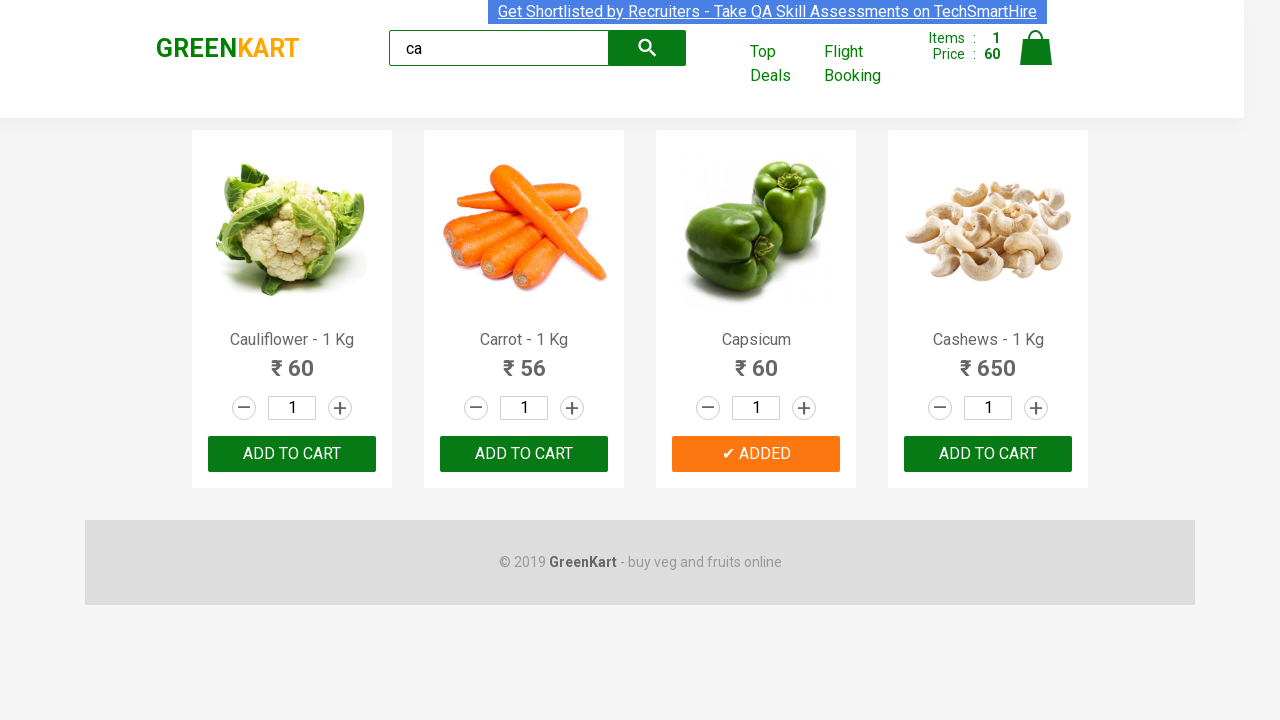

Found Capsicum product at index 2 and clicked ADD TO CART at (756, 454) on .products .product >> nth=2 >> button
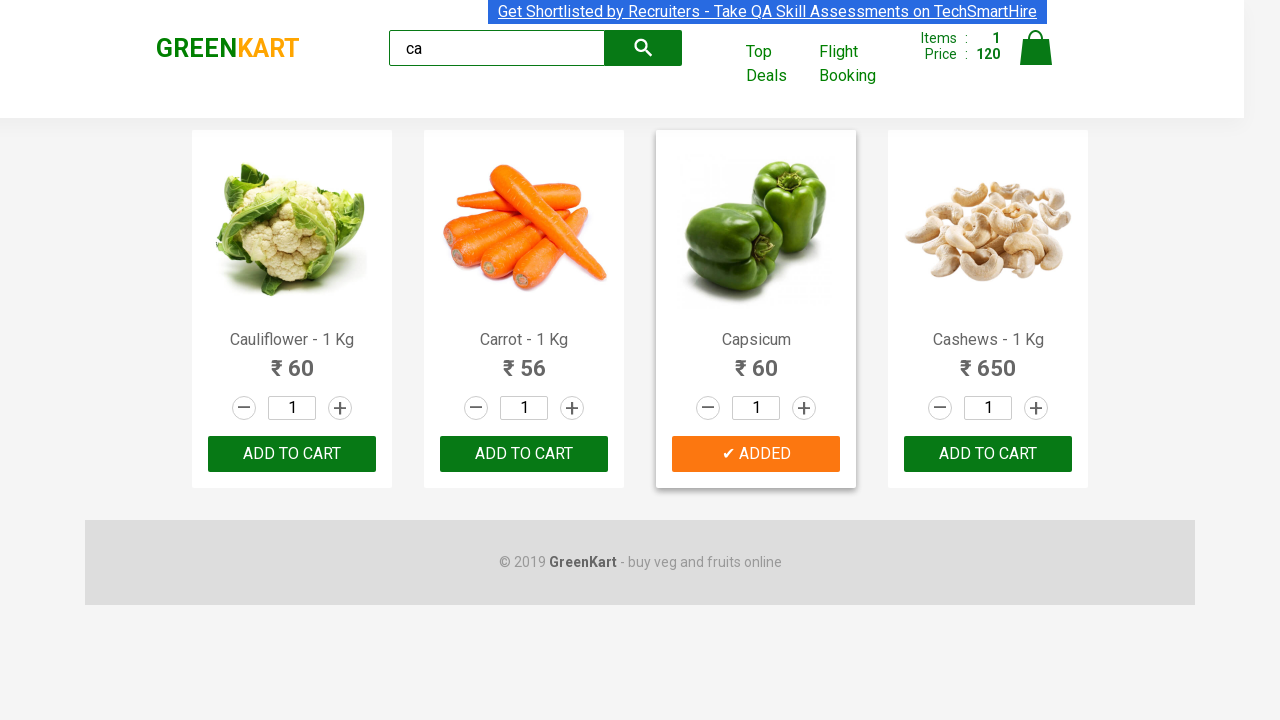

Clicked ADD TO CART button on the first product (index 0) at (292, 454) on .products .product >> nth=0 >> text=ADD TO CART
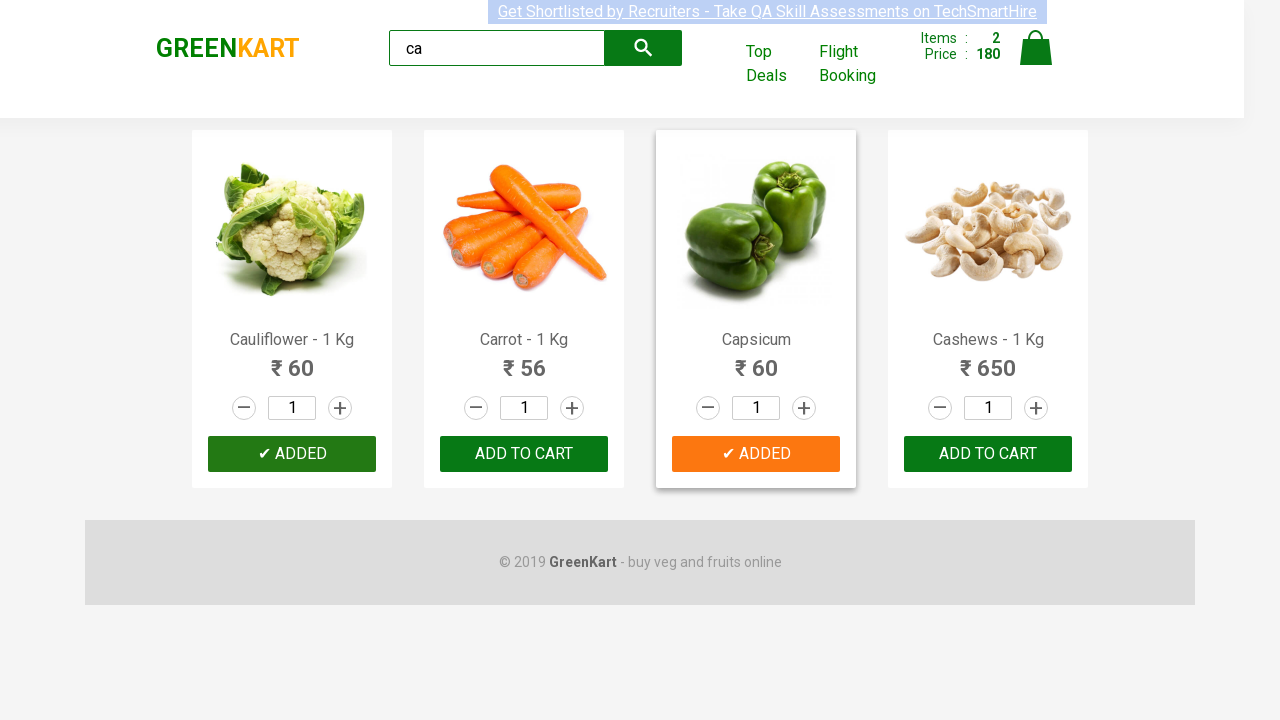

Clicked ADD TO CART button on the third product (index 2) again at (756, 454) on .products .product >> nth=2 >> text=ADD TO CART
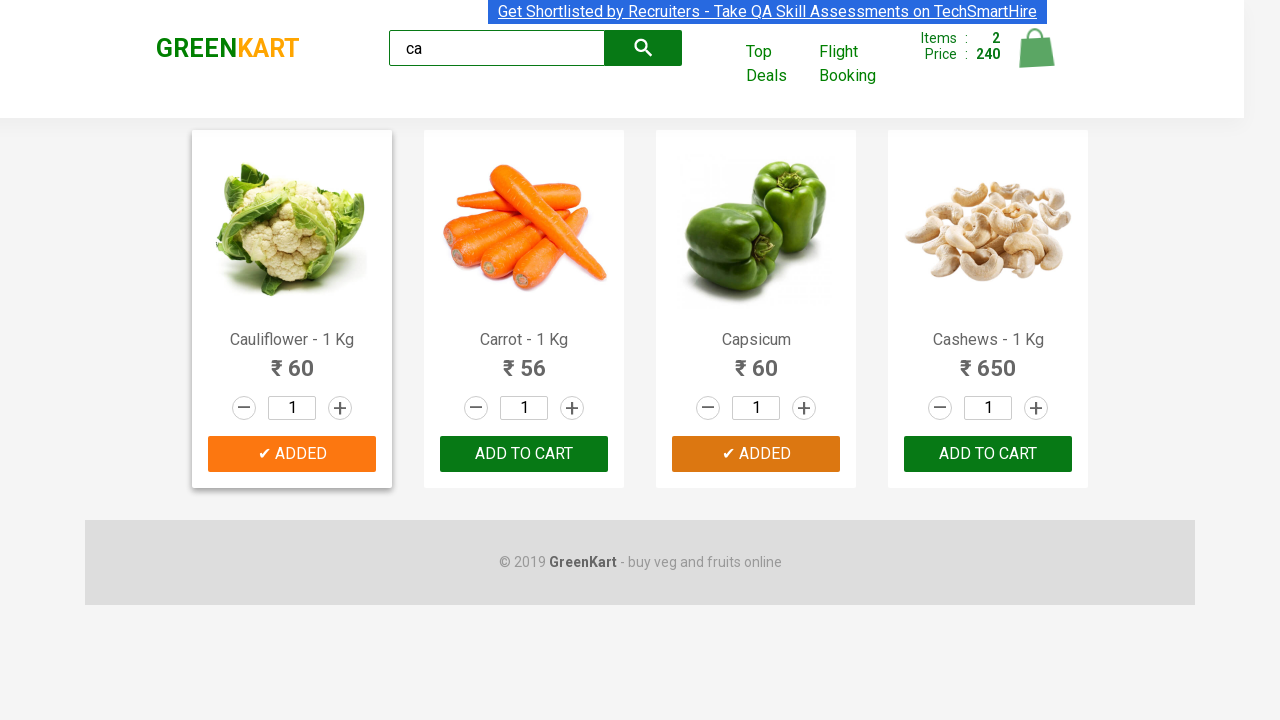

Verified brand logo text is 'GREENKART'
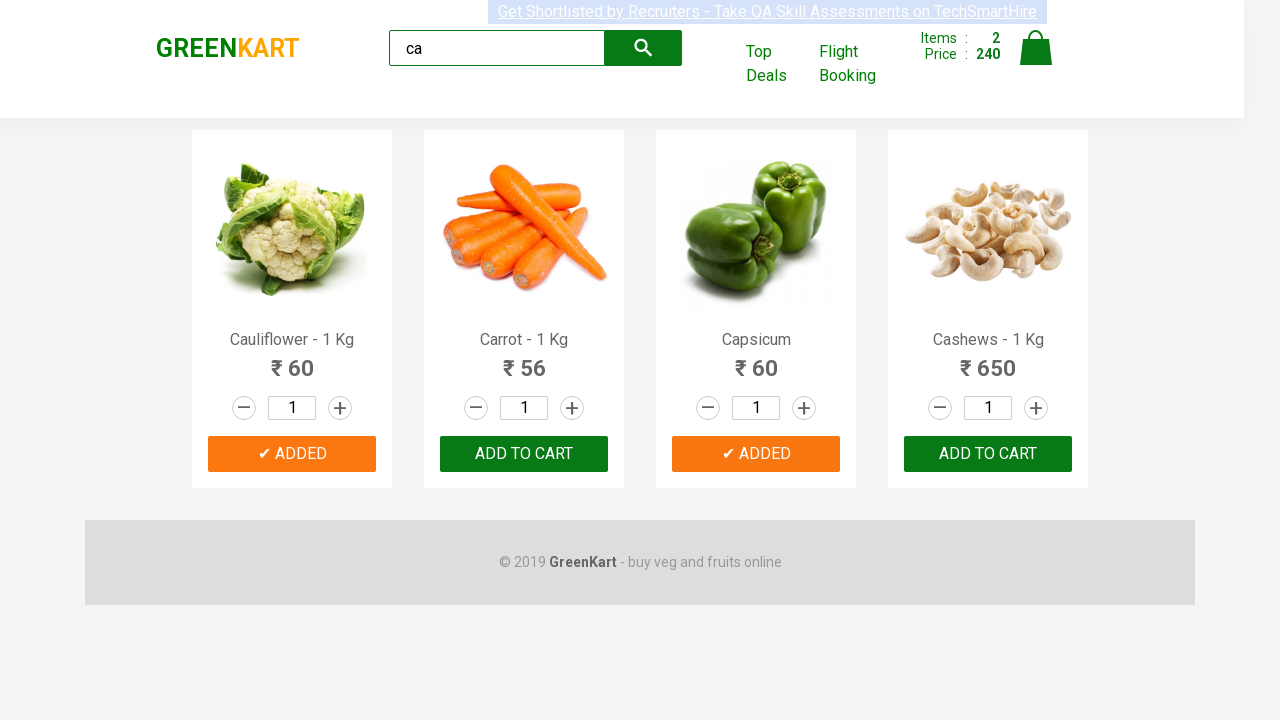

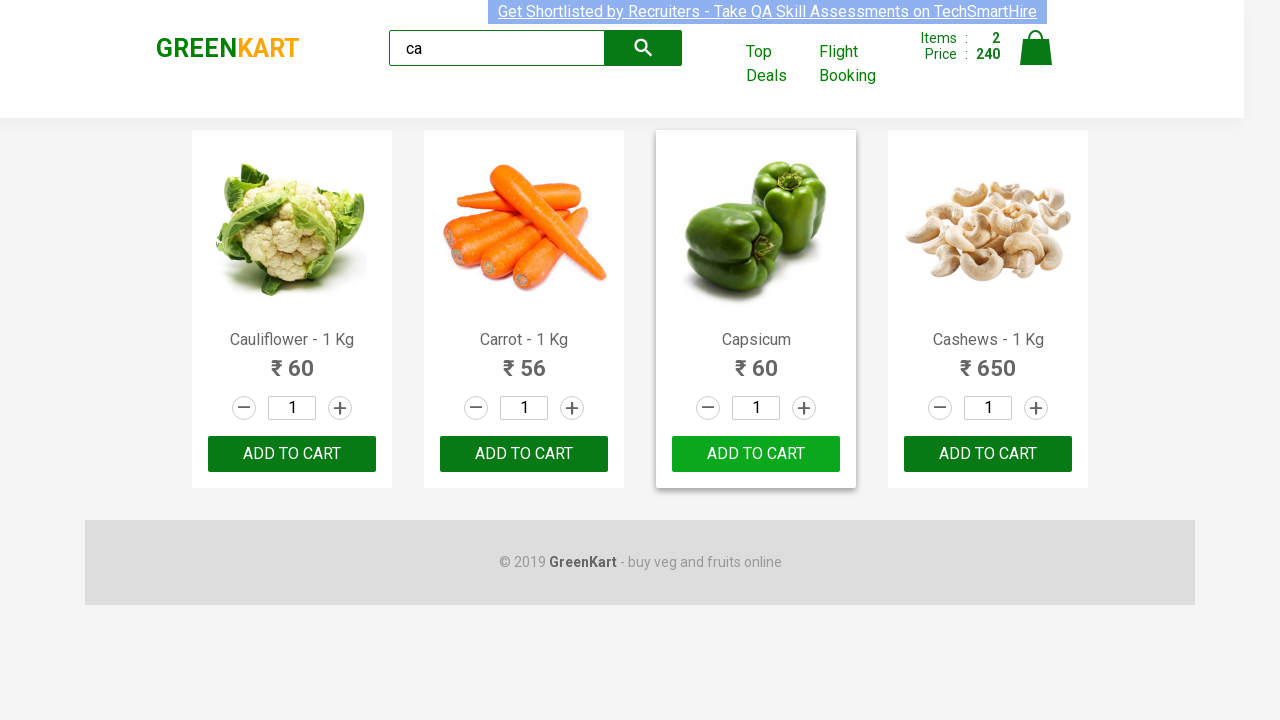